Tests the jQuery UI resizable widget by switching to an iframe, locating the resize handle, and performing a drag operation to resize the element by 100 pixels in both directions.

Starting URL: https://jqueryui.com/resizable/

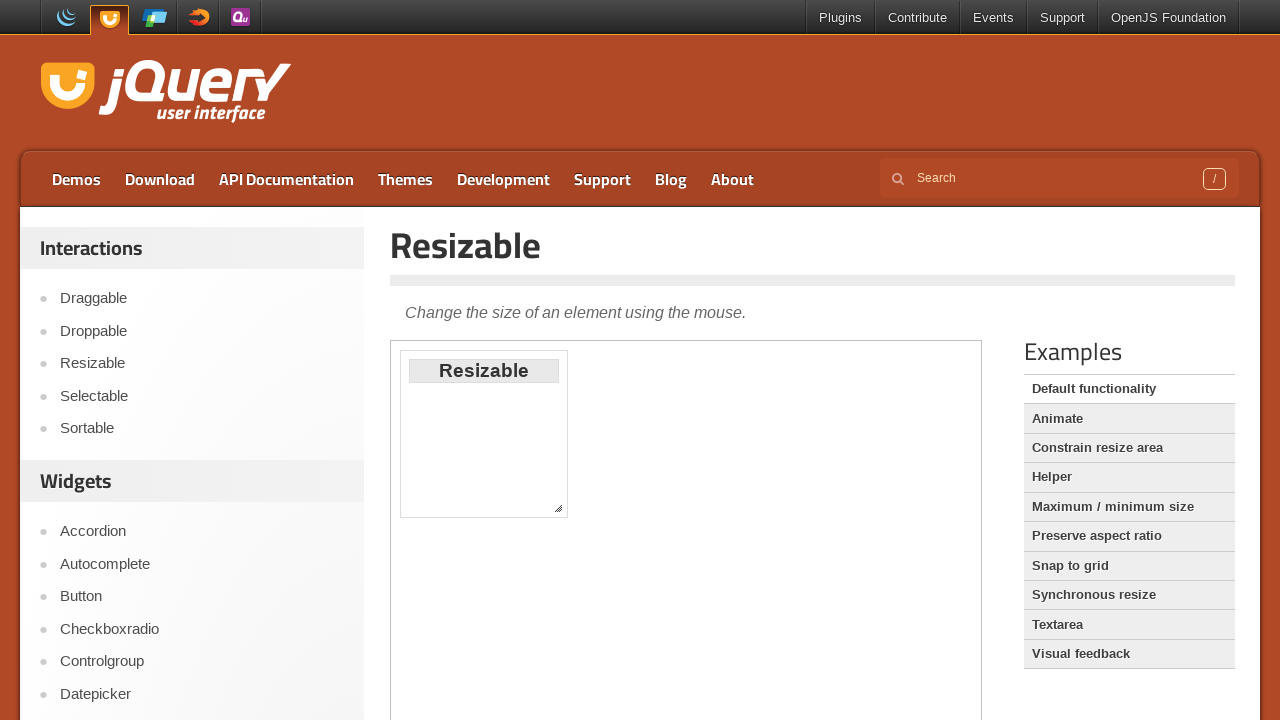

Located the demo iframe
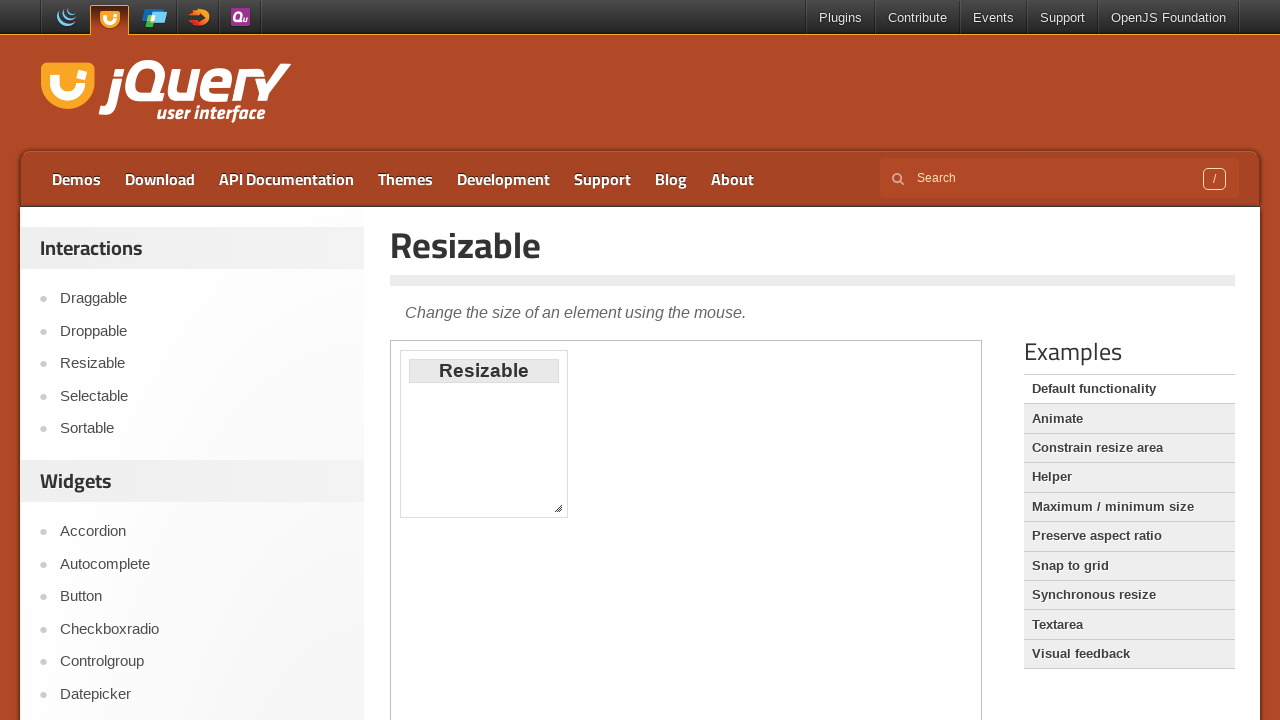

Located the southeast resize handle
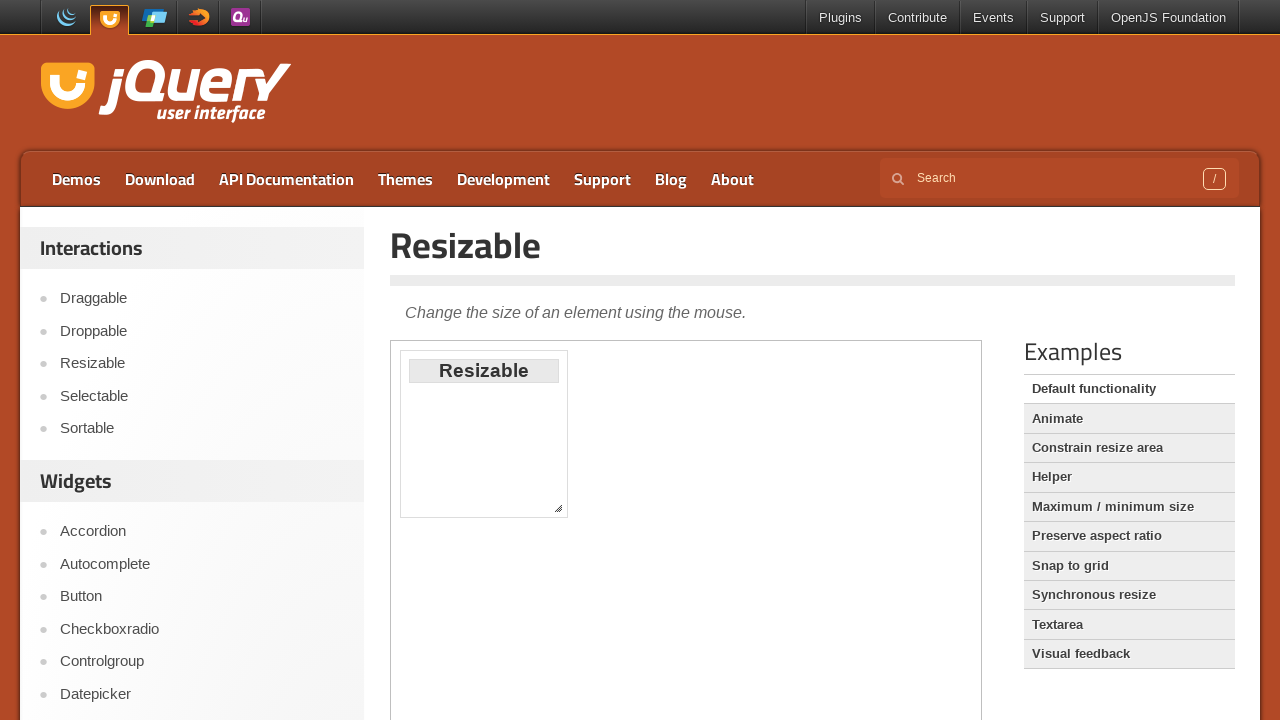

Retrieved bounding box coordinates of the resize handle
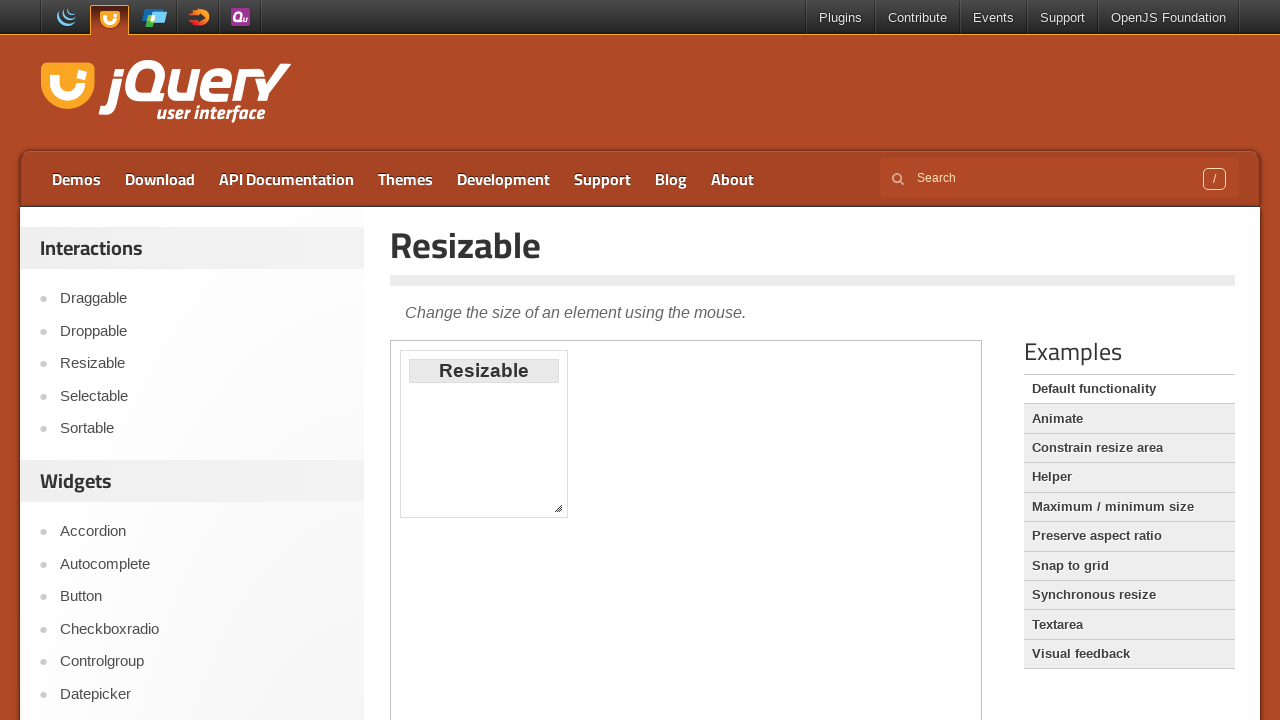

Moved mouse to center of resize handle at (558, 508)
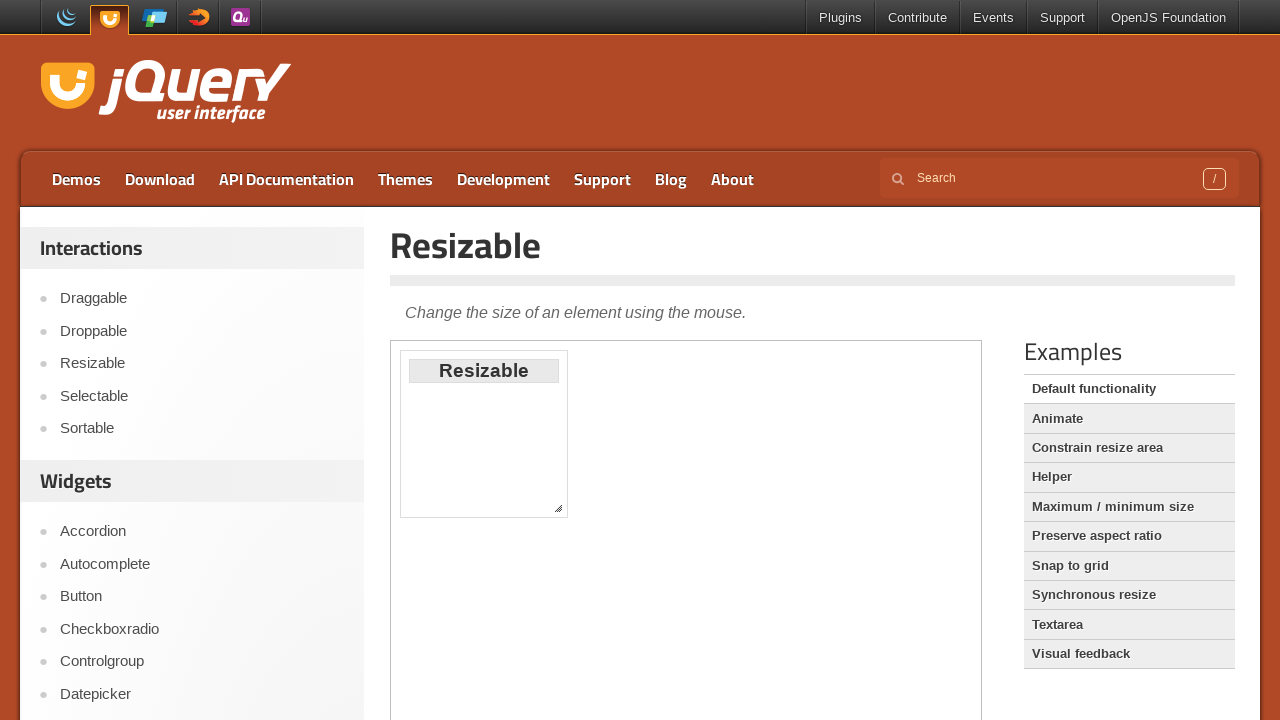

Pressed mouse button down on resize handle at (558, 508)
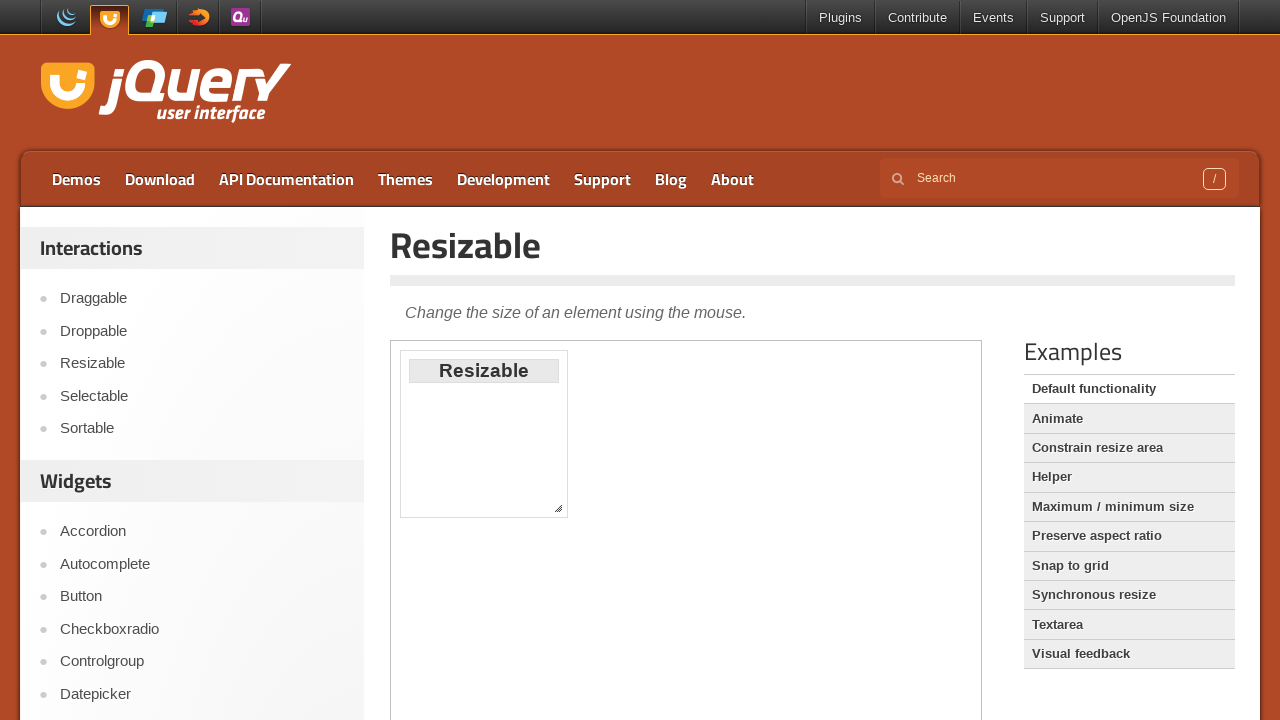

Dragged resize handle 100 pixels right and 100 pixels down at (658, 608)
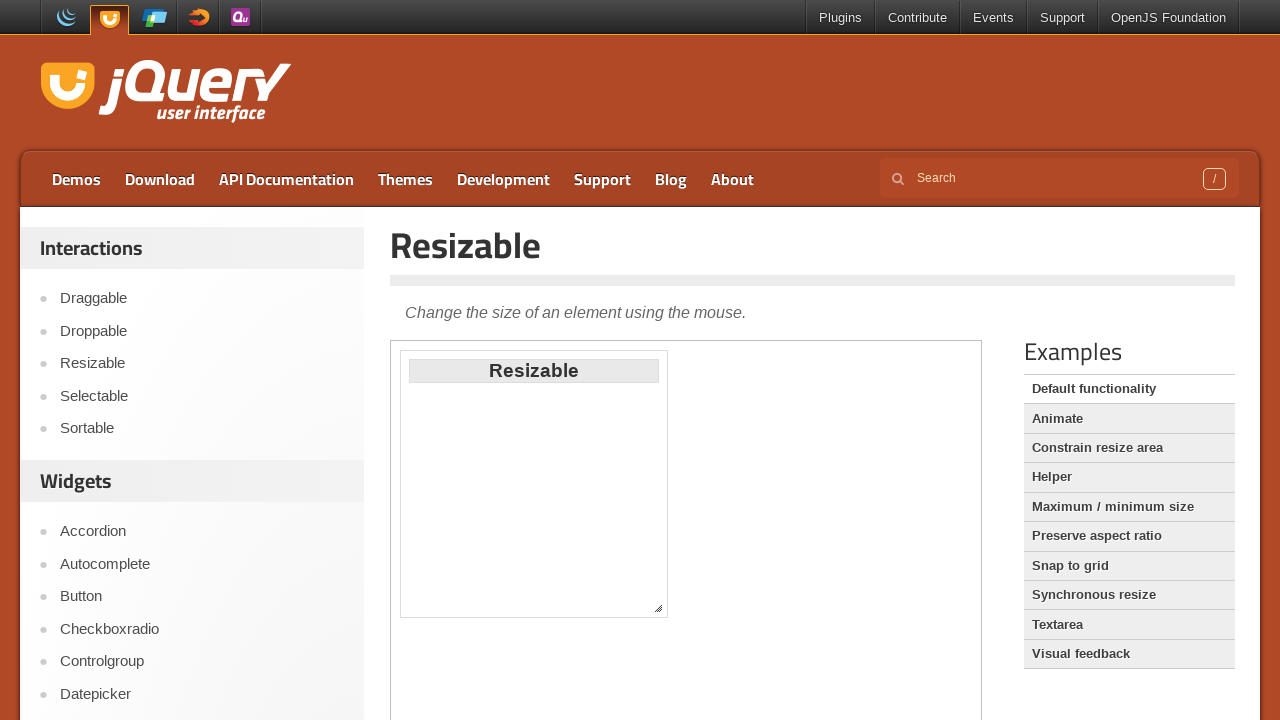

Released mouse button, completing the resize operation at (658, 608)
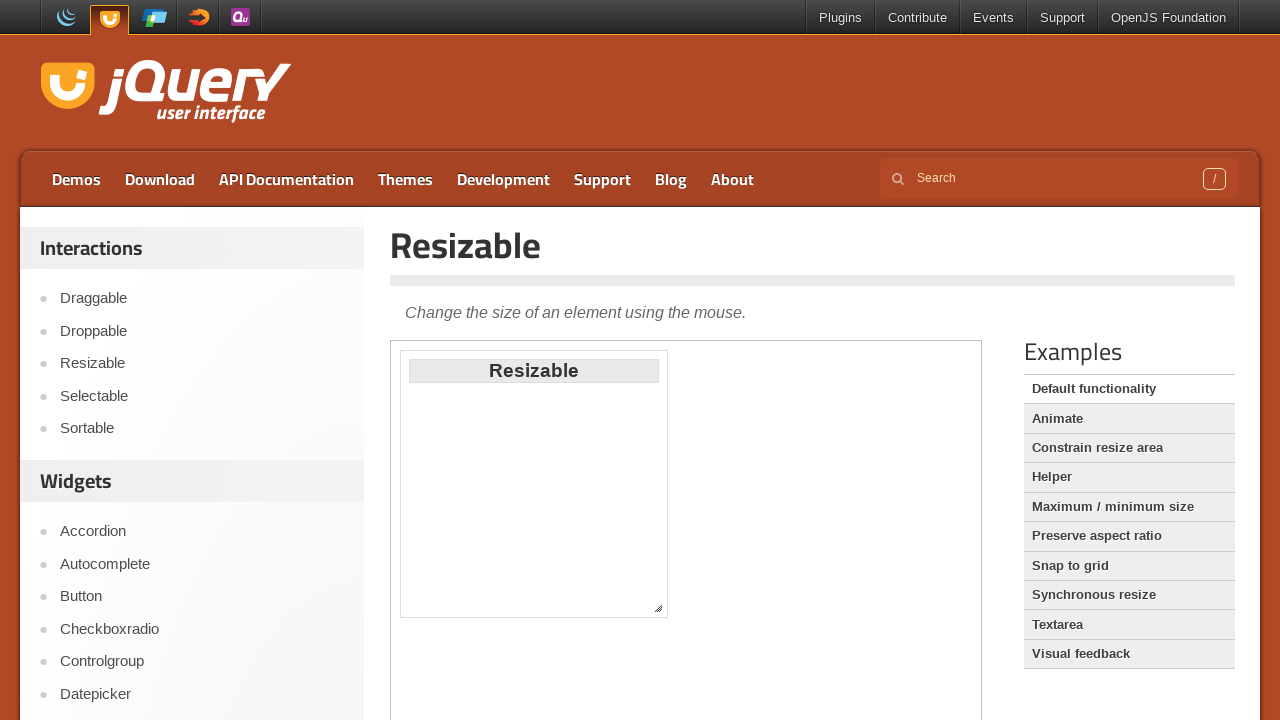

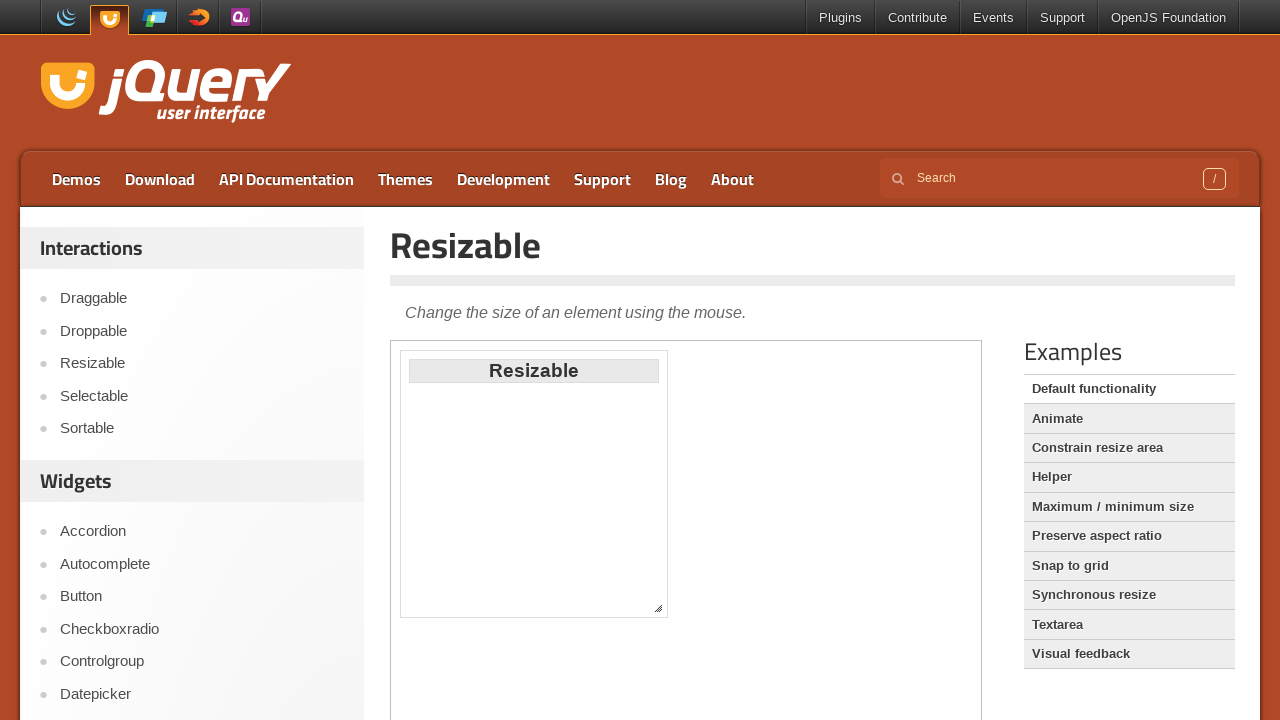